Tests form control interaction by selecting a specific radio button value (PYTHON) and checking a specific checkbox (code)

Starting URL: http://seleniumpractise.blogspot.com/2016/08/how-to-automate-radio-button-in.html

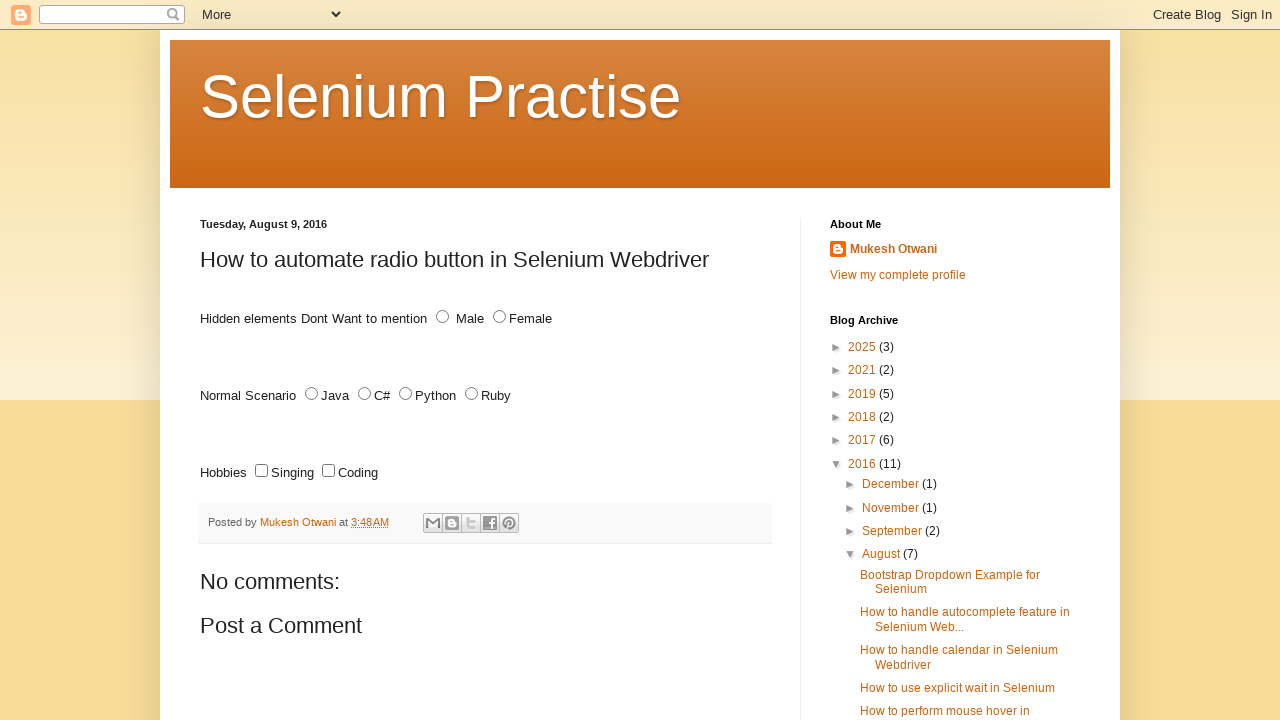

Located all radio buttons with name='lang'
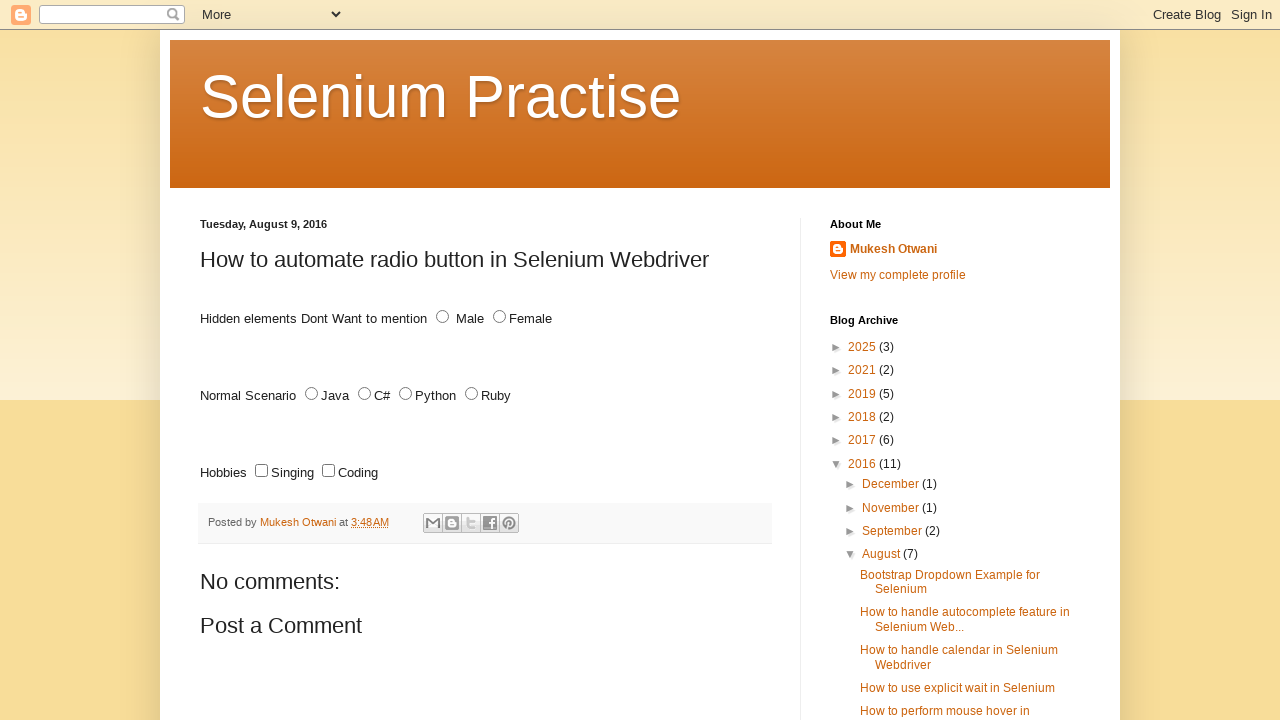

Retrieved radio button value attribute: JAVA
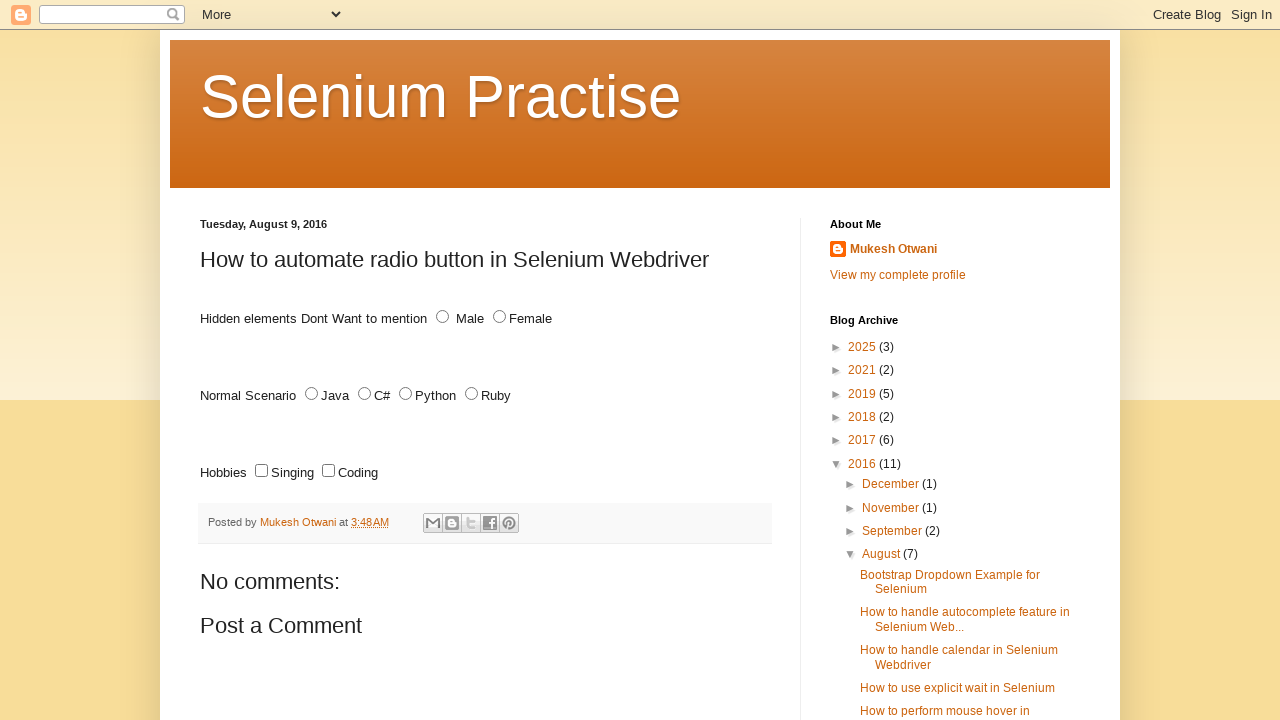

Retrieved radio button value attribute: C#
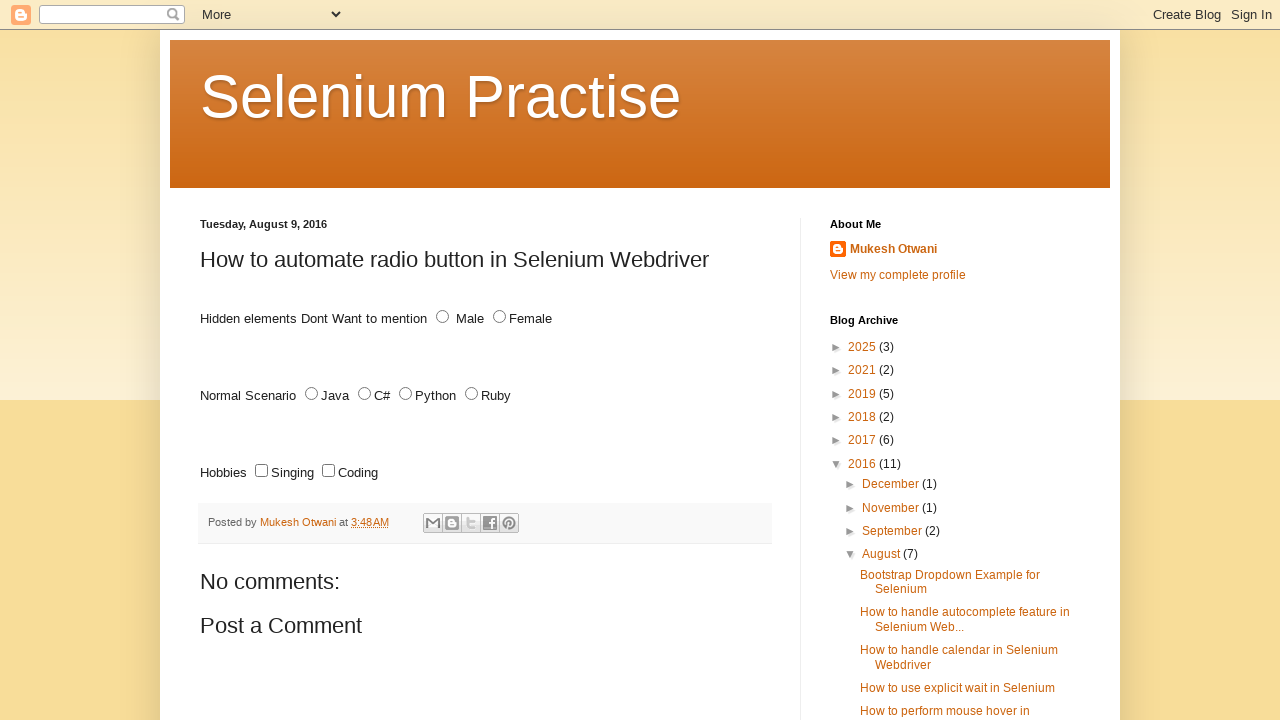

Retrieved radio button value attribute: PYTHON
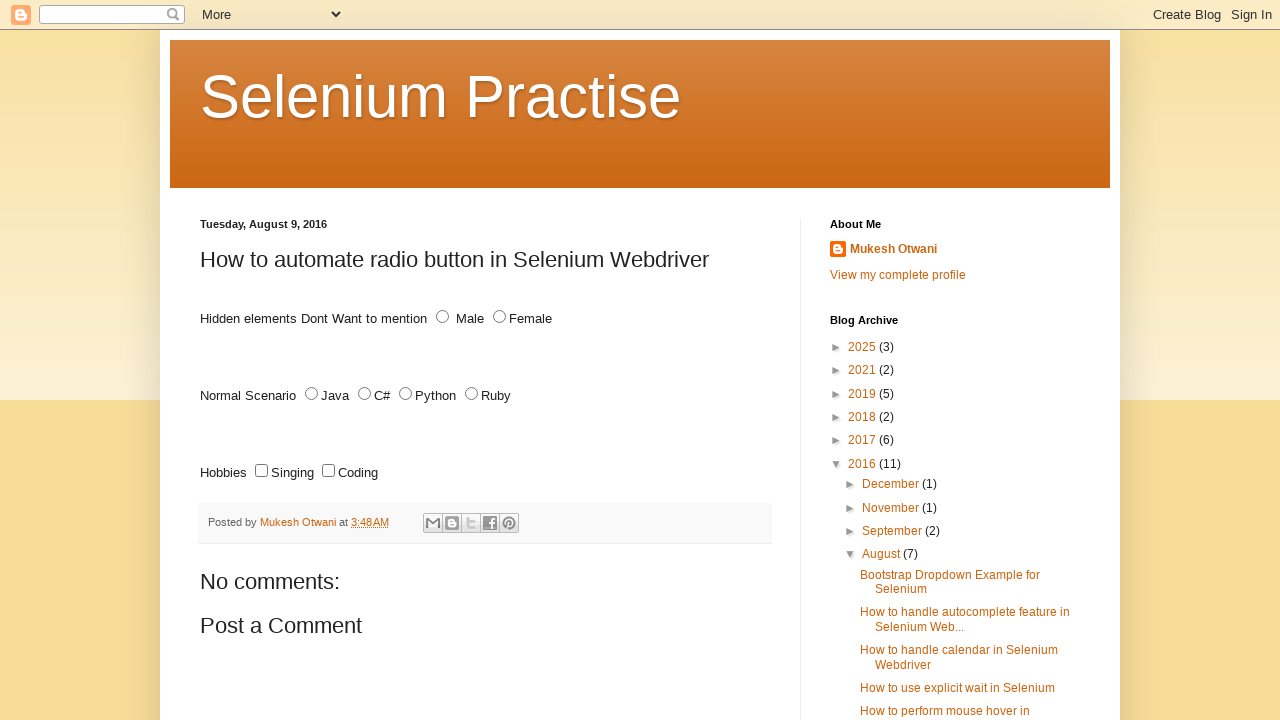

Selected PYTHON radio button at (406, 394) on xpath=//input[@name='lang' and @type='radio'] >> nth=2
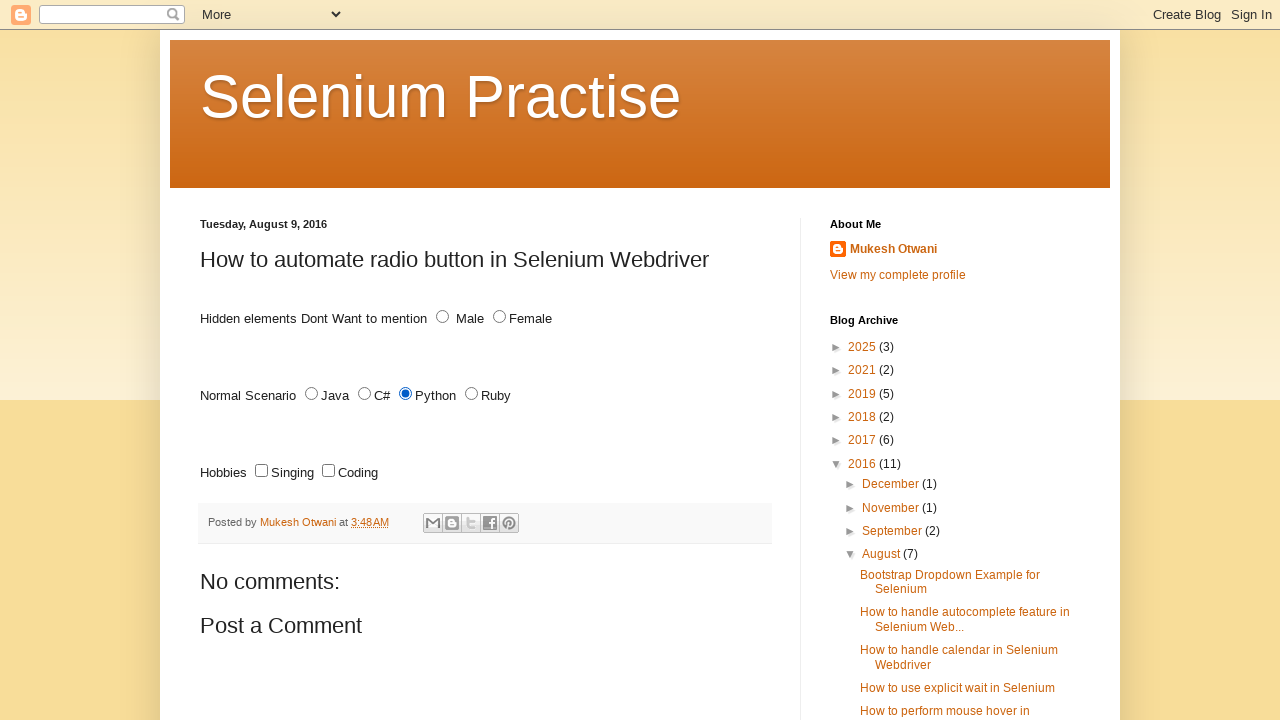

Located all checkboxes on the form
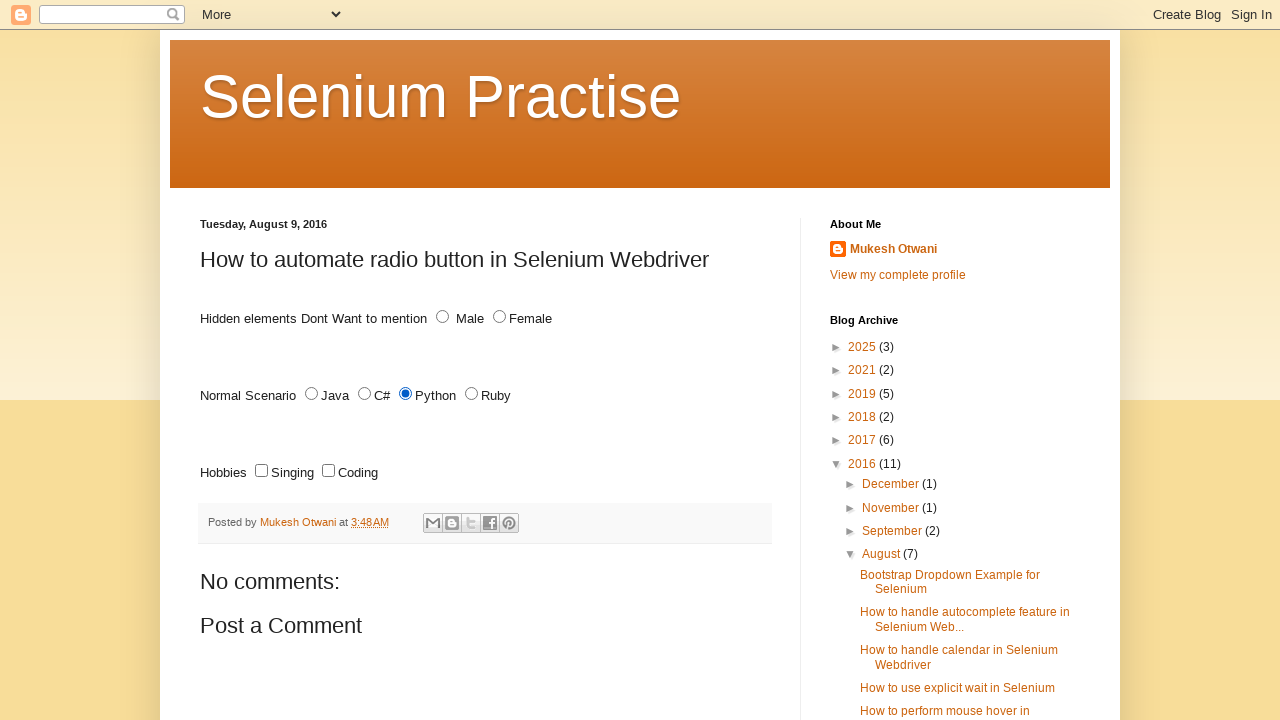

Retrieved checkbox id attribute: sing
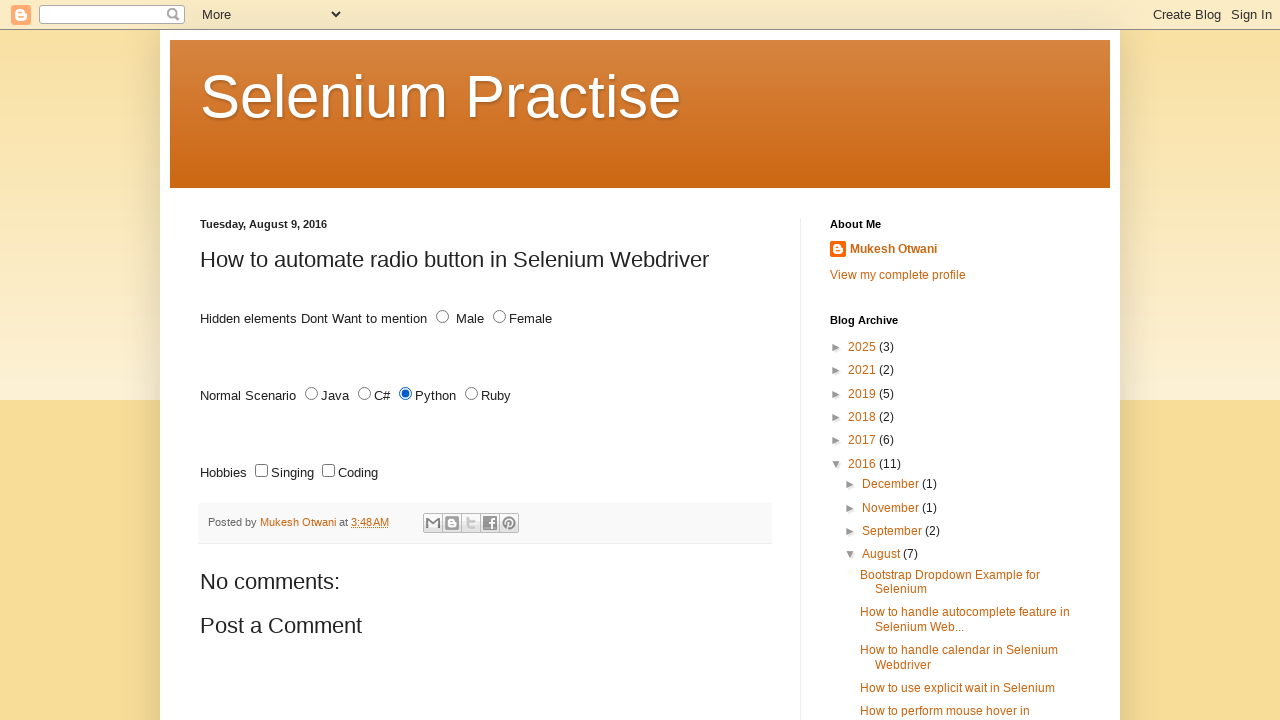

Retrieved checkbox id attribute: code
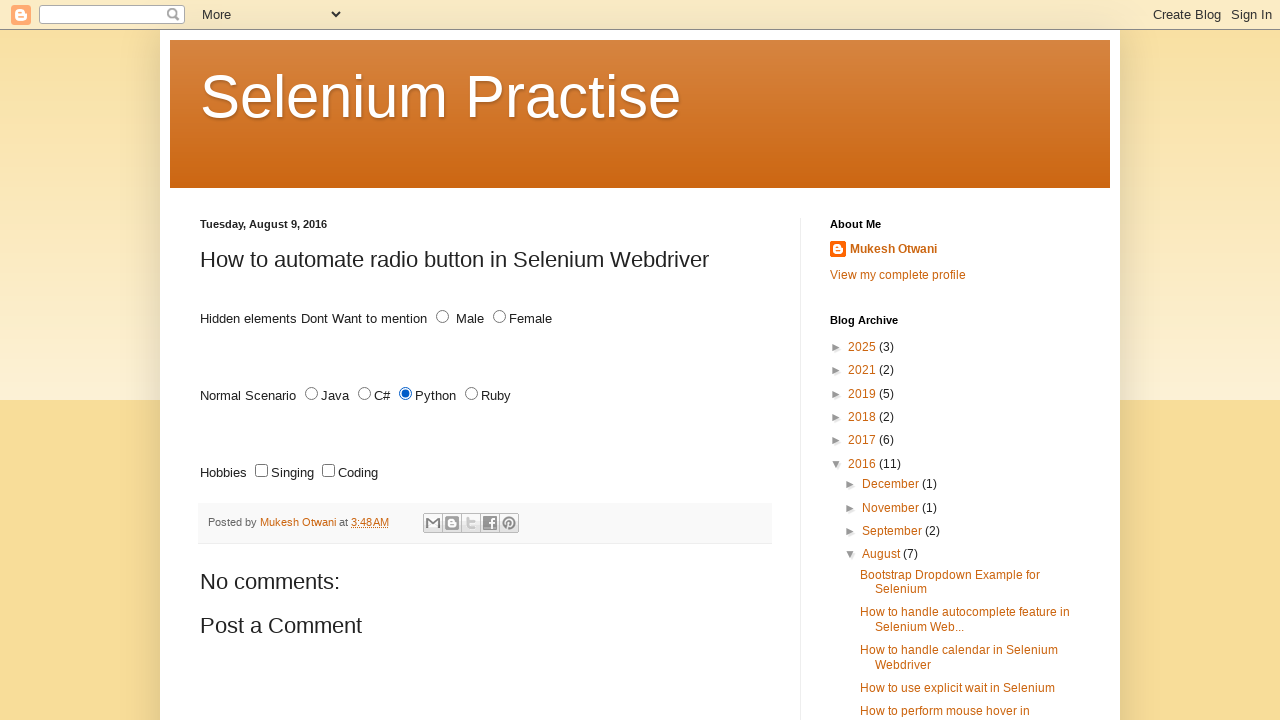

Checked the 'code' checkbox at (328, 471) on xpath=//input[@type='checkbox'] >> nth=1
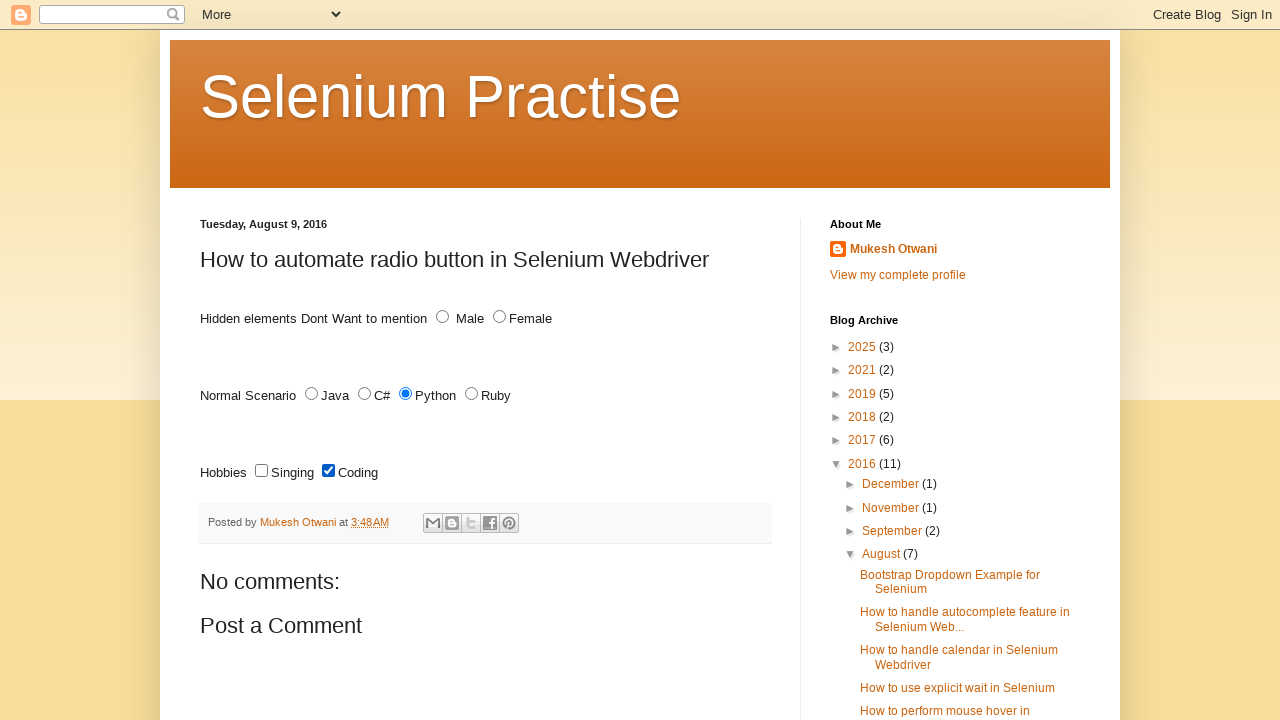

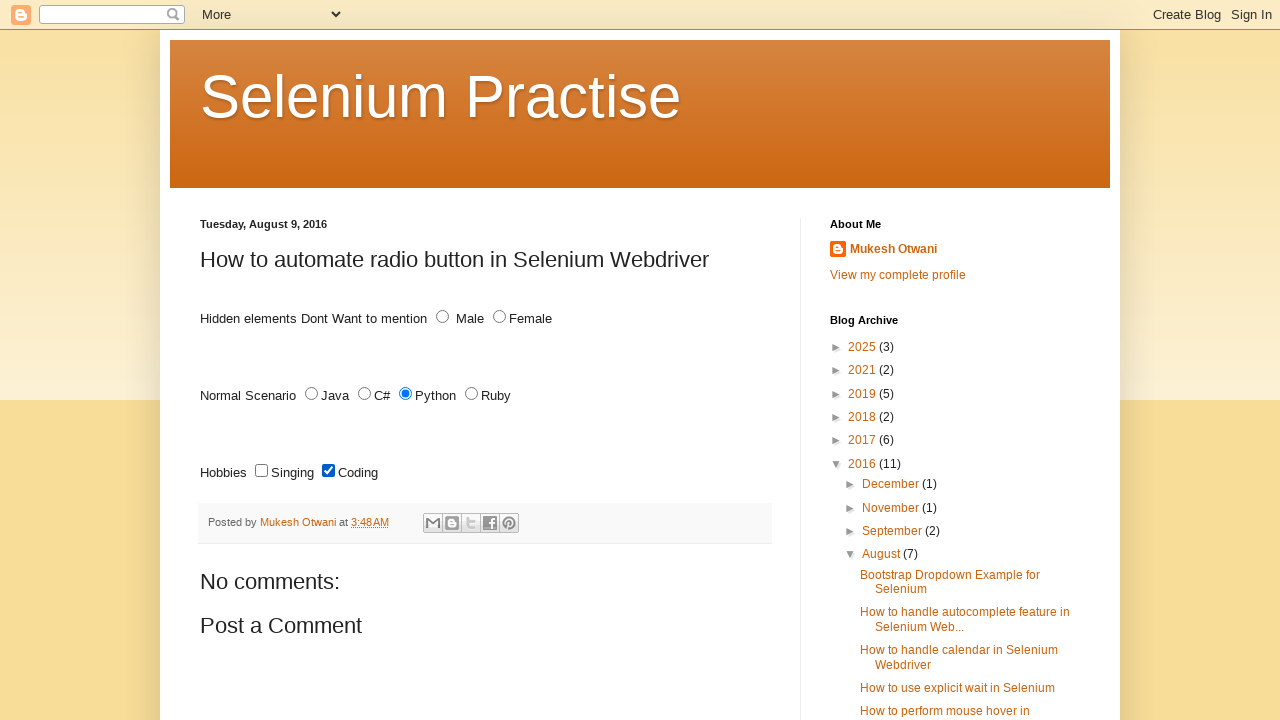